Tests that clicking 'Clear completed' removes completed items from the list

Starting URL: https://demo.playwright.dev/todomvc

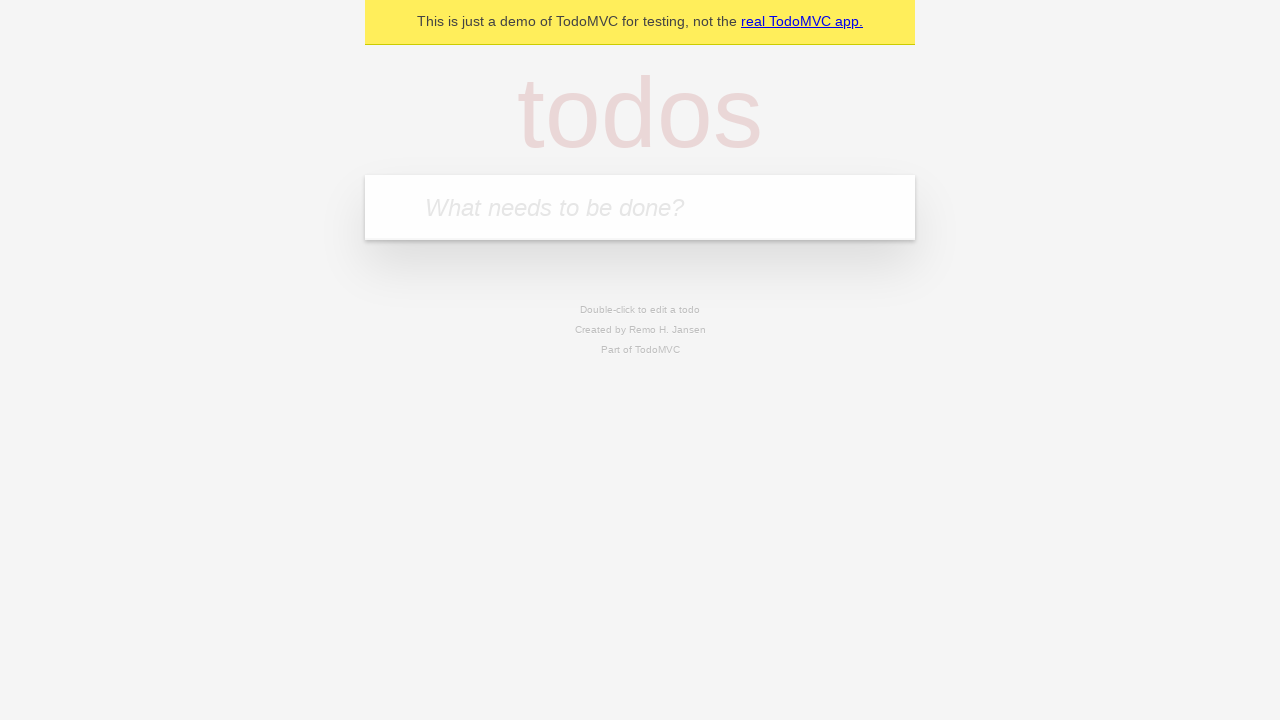

Filled todo input field with 'buy some cheese' on internal:attr=[placeholder="What needs to be done?"i]
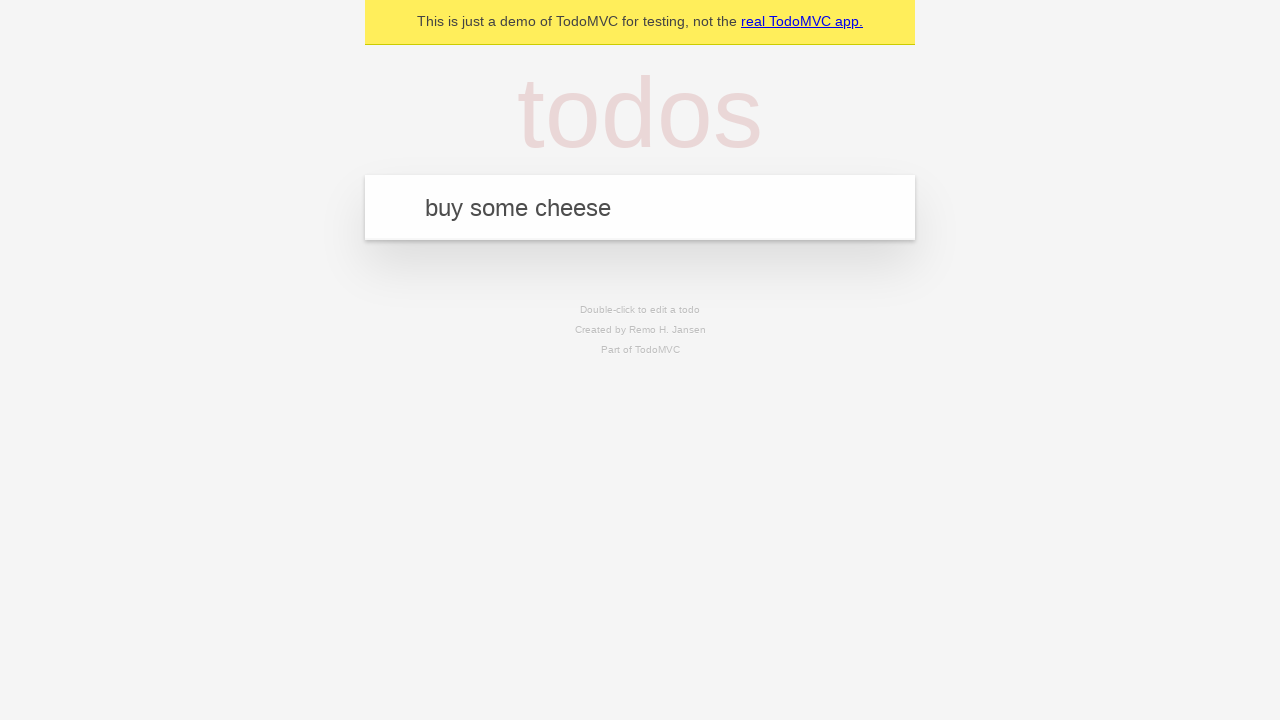

Pressed Enter to add todo 'buy some cheese' on internal:attr=[placeholder="What needs to be done?"i]
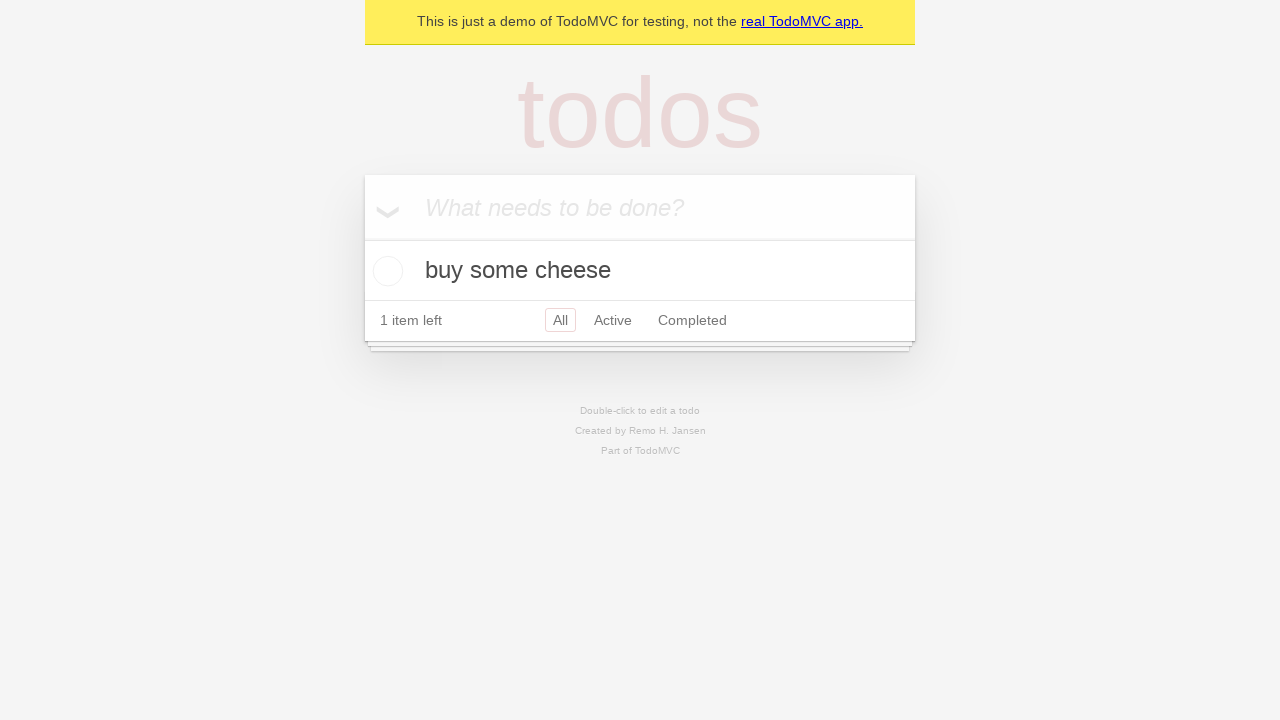

Filled todo input field with 'feed the cat' on internal:attr=[placeholder="What needs to be done?"i]
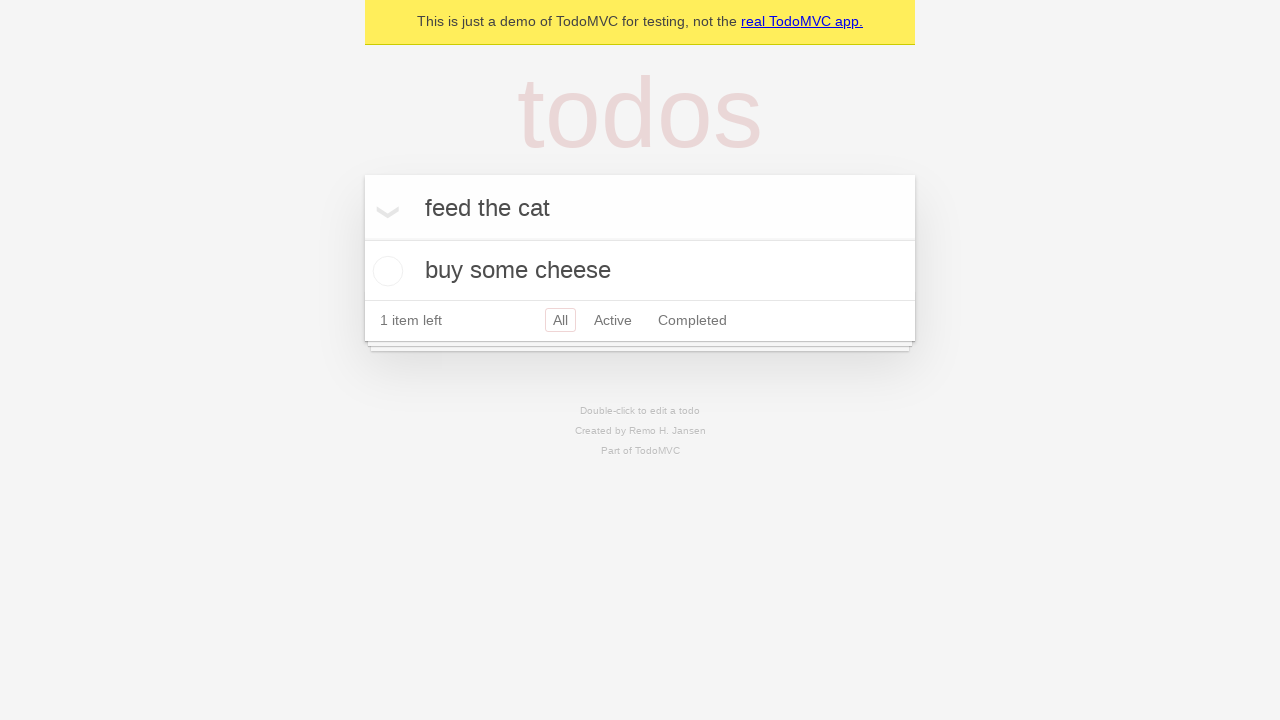

Pressed Enter to add todo 'feed the cat' on internal:attr=[placeholder="What needs to be done?"i]
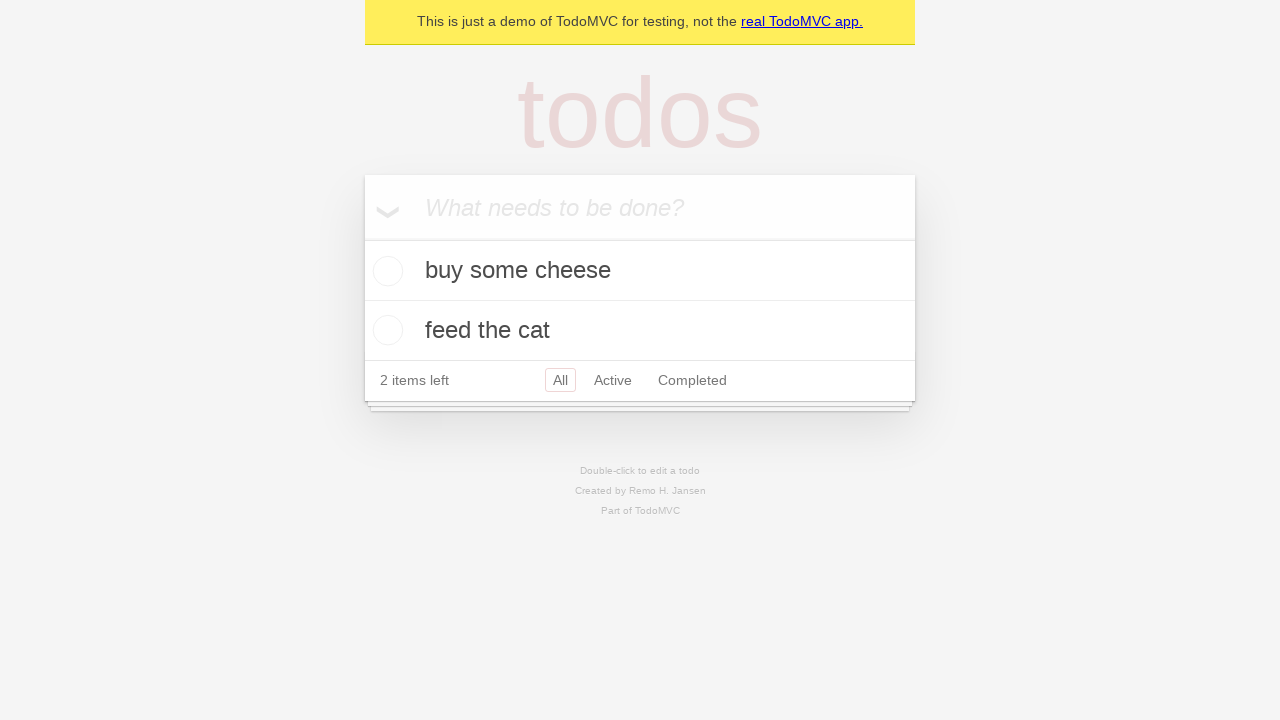

Filled todo input field with 'book a doctors appointment' on internal:attr=[placeholder="What needs to be done?"i]
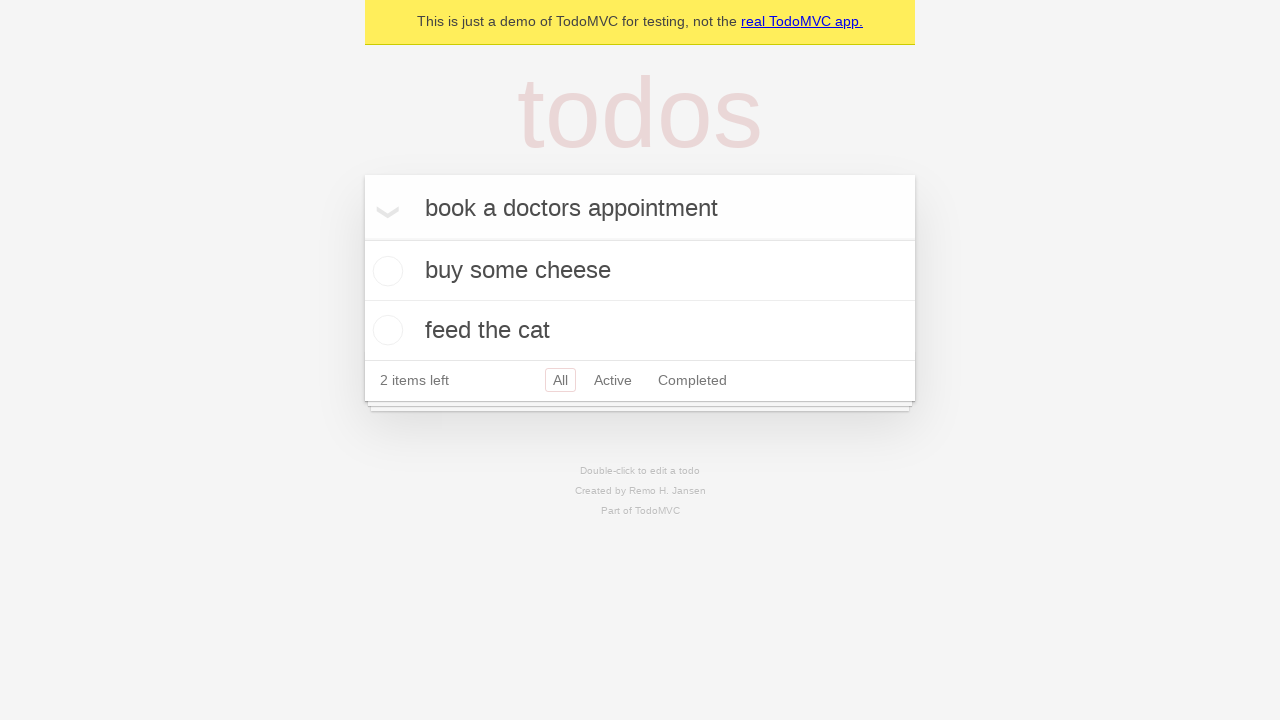

Pressed Enter to add todo 'book a doctors appointment' on internal:attr=[placeholder="What needs to be done?"i]
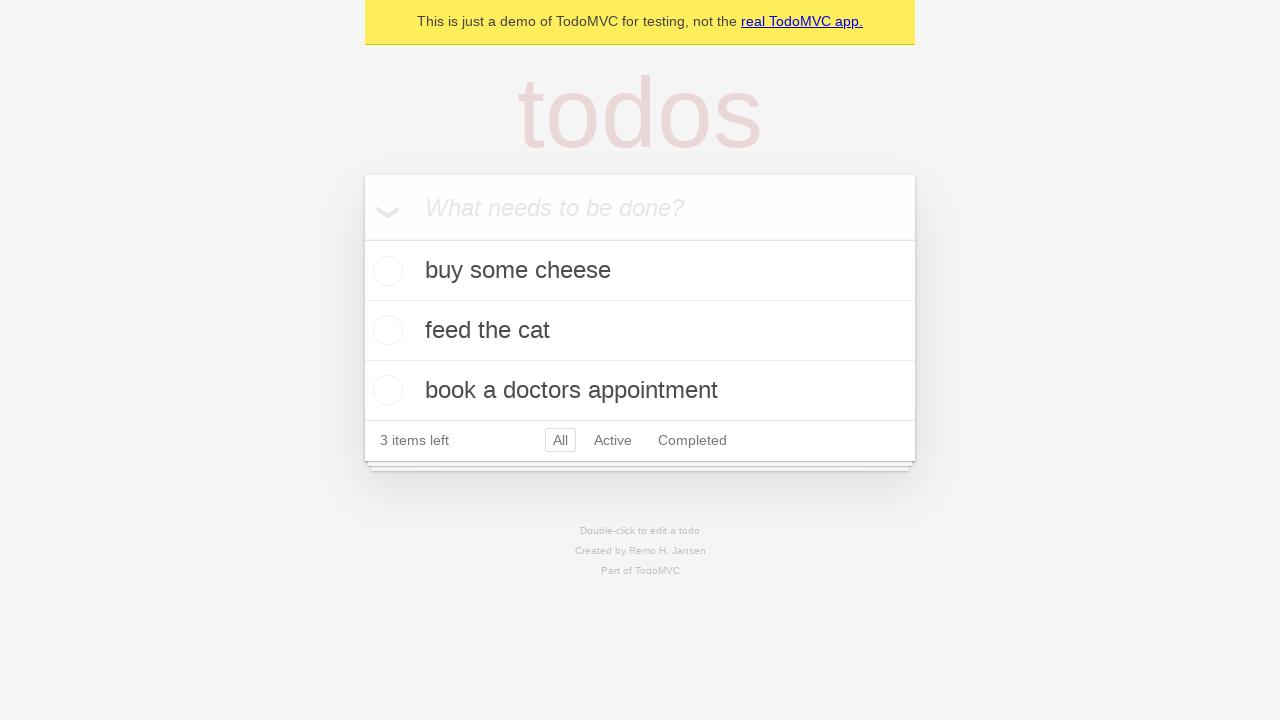

Waited for all 3 todo items to appear
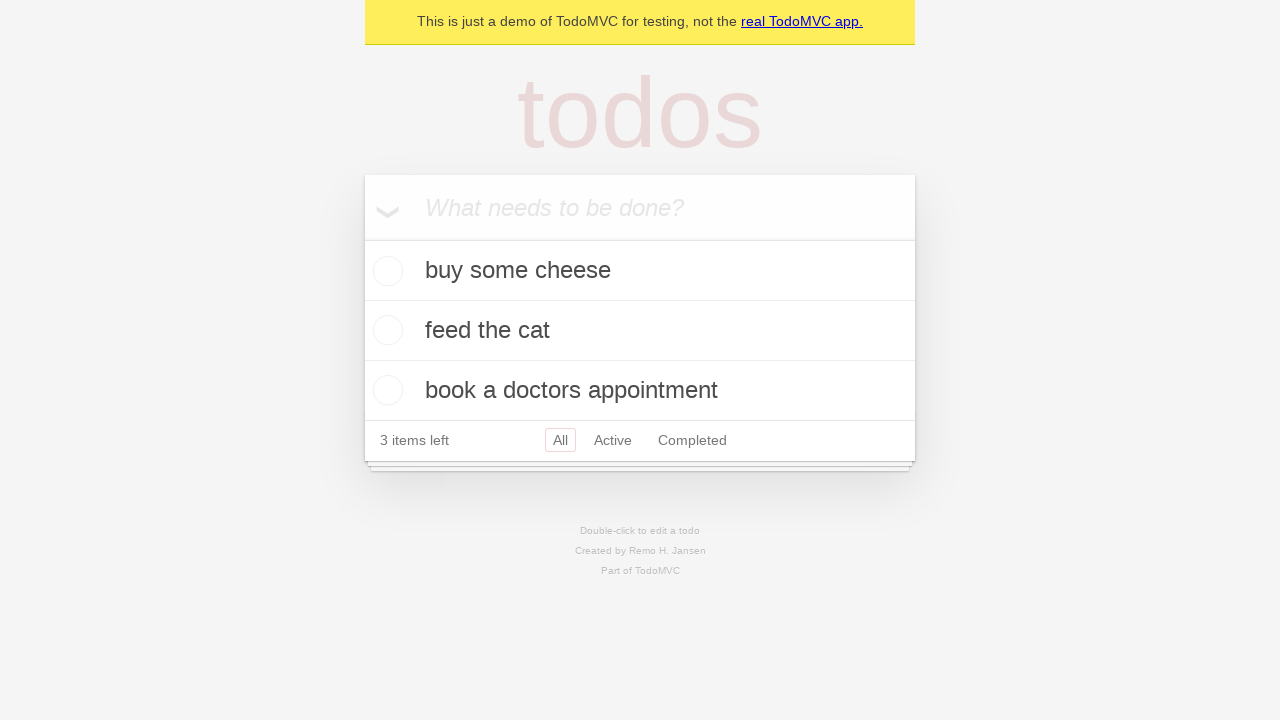

Checked the second todo item ('feed the cat') at (385, 330) on internal:testid=[data-testid="todo-item"s] >> nth=1 >> internal:role=checkbox
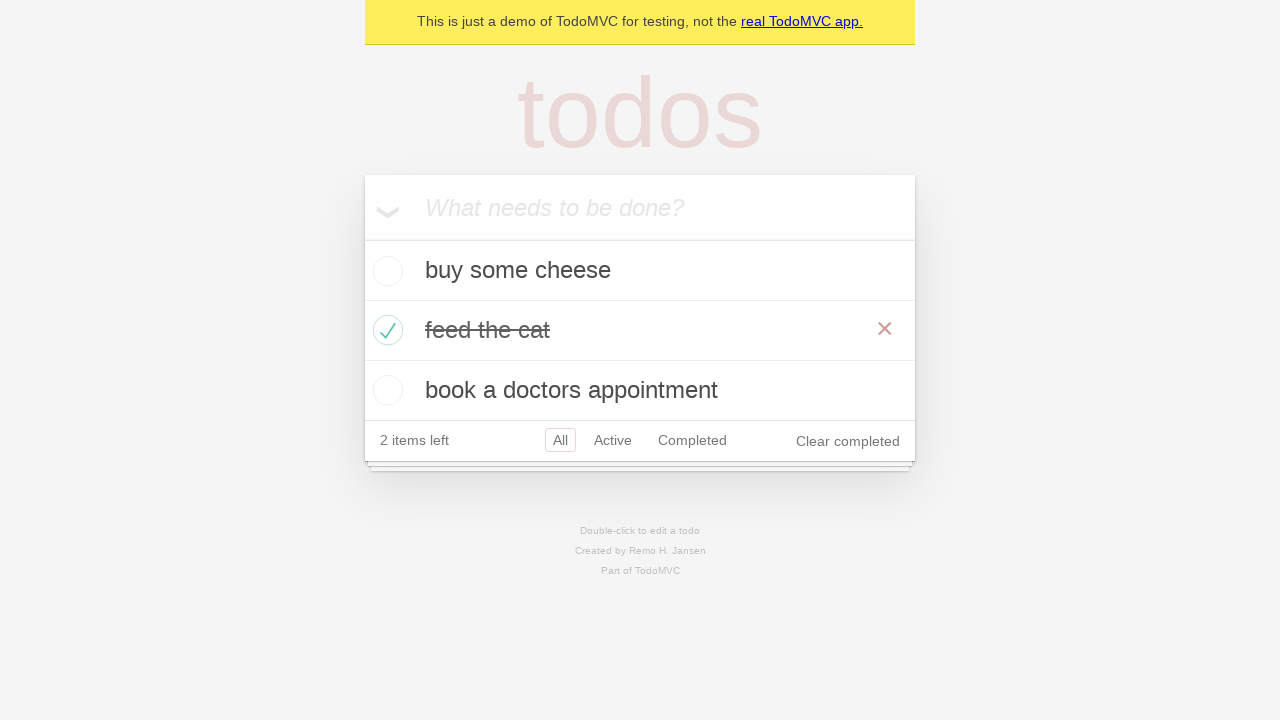

Clicked 'Clear completed' button to remove completed items at (848, 441) on internal:role=button[name="Clear completed"i]
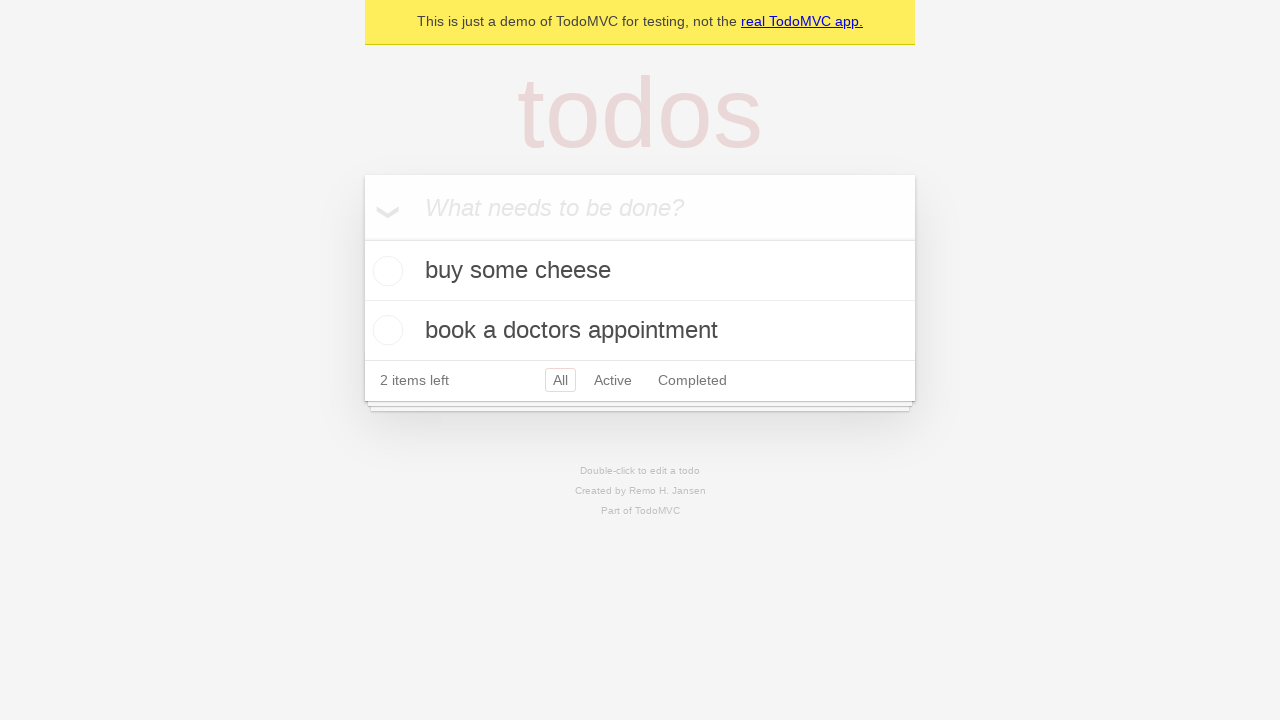

Waited for list to update after clearing completed items
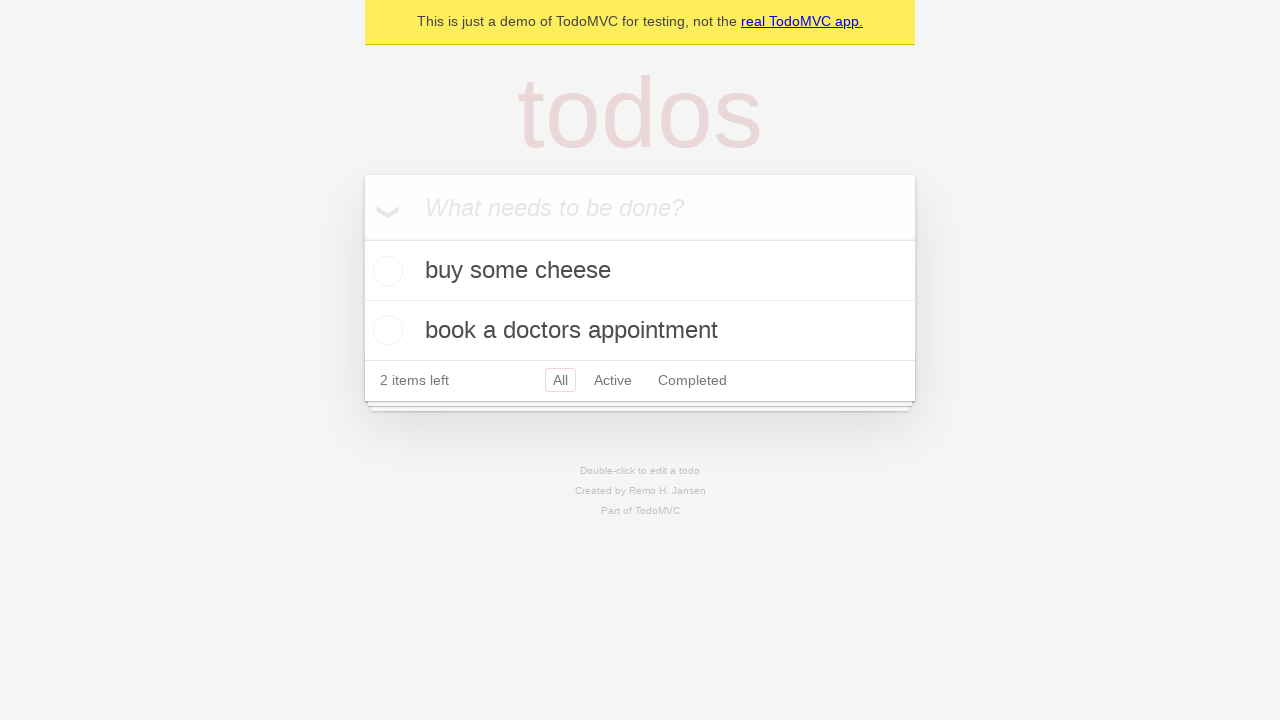

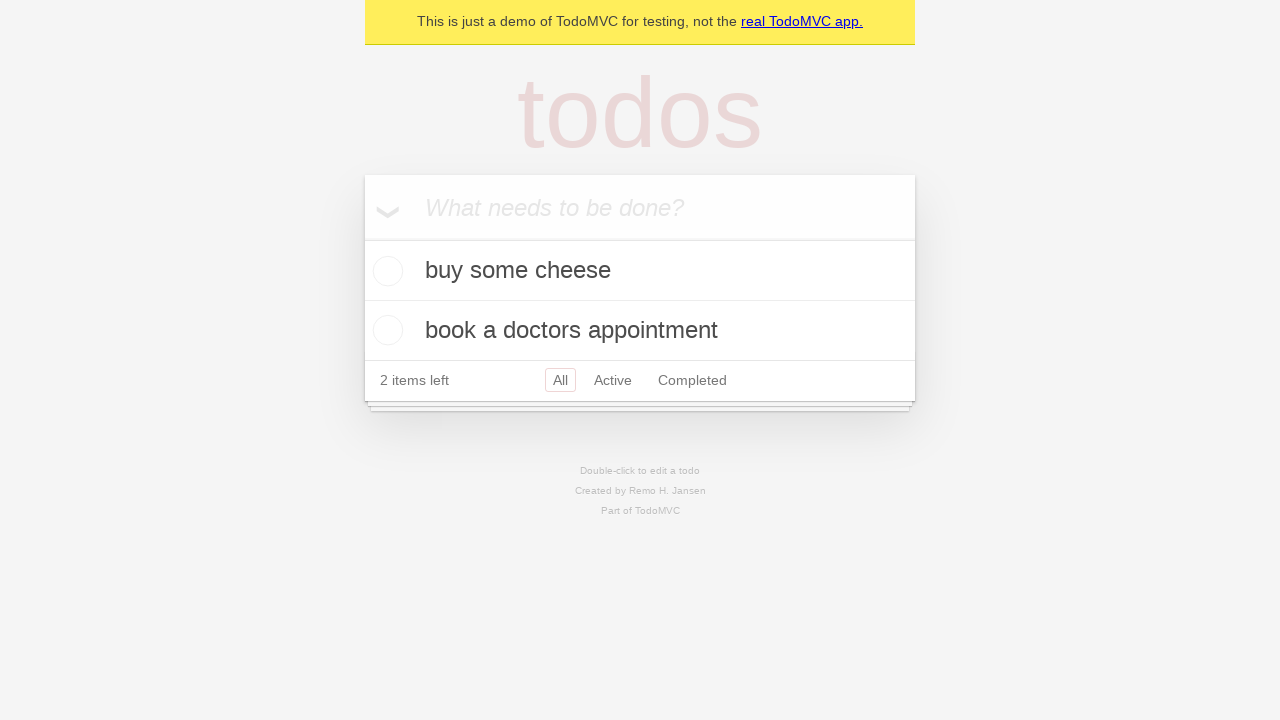